Navigates to the Breadcrumb documentation page and verifies the h1 heading is present

Starting URL: https://flowbite-svelte.com/docs/components/breadcrumb

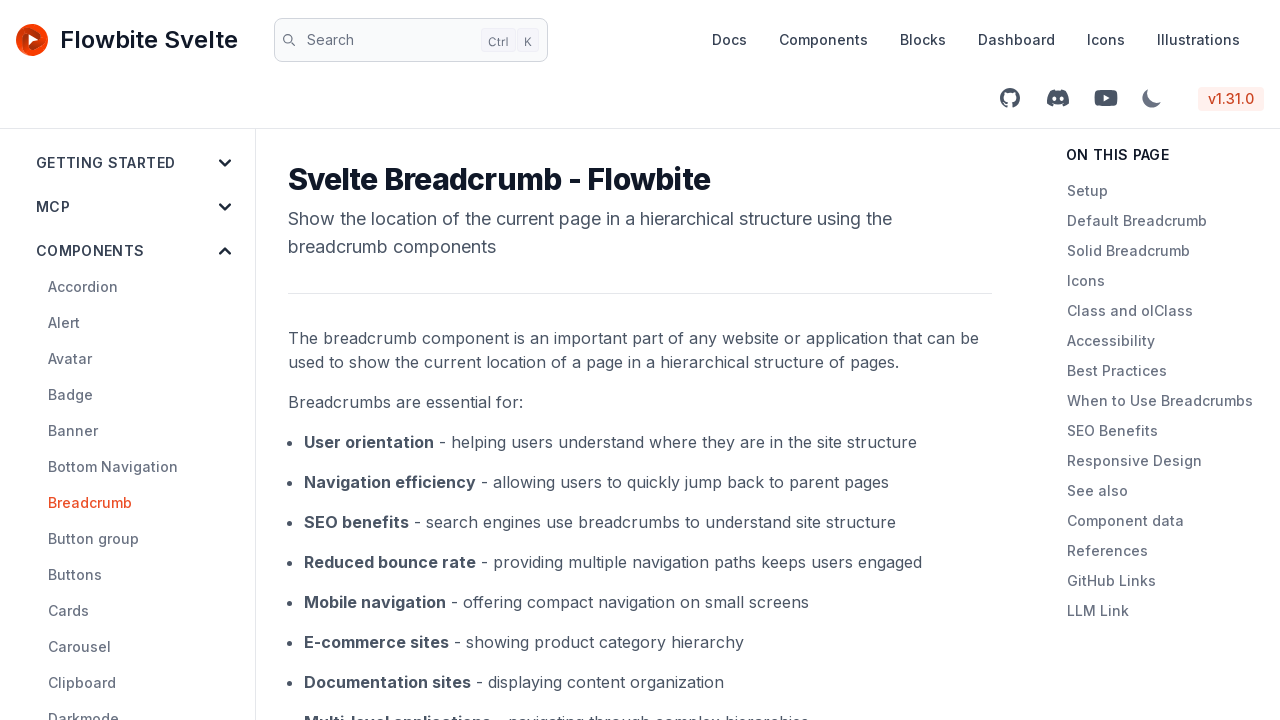

Navigated to Breadcrumb documentation page
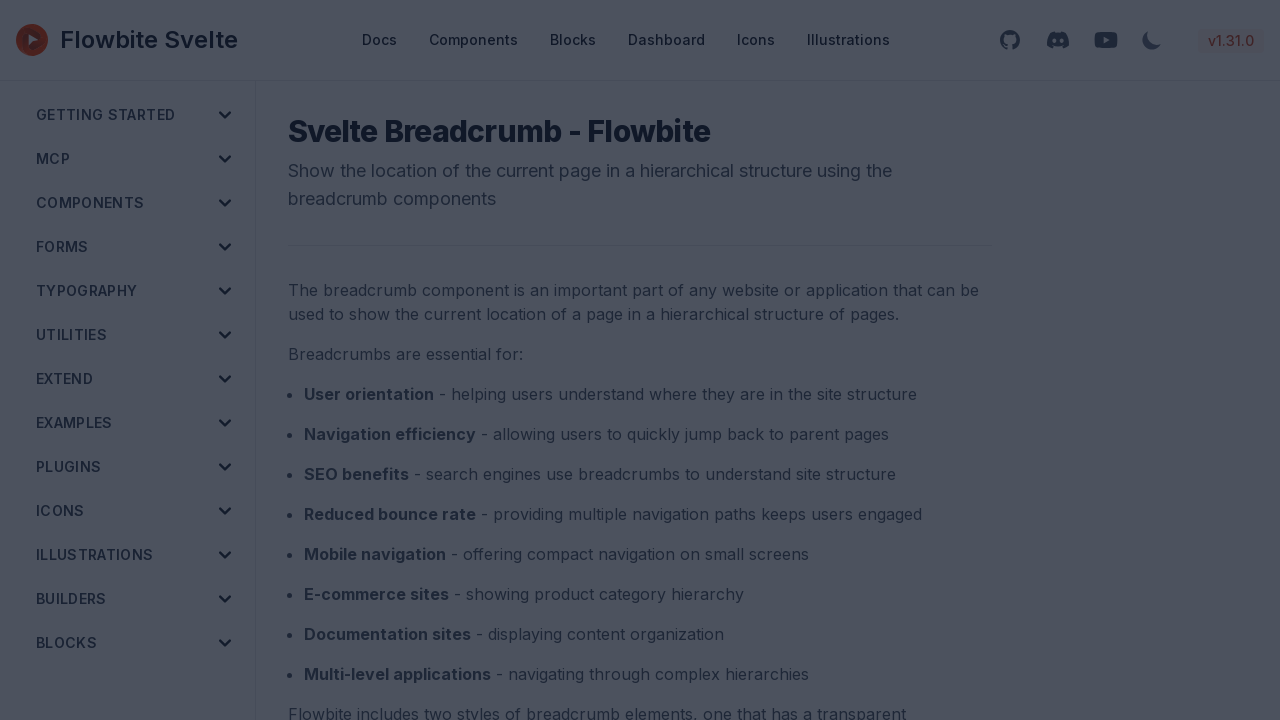

H1 heading loaded on the page
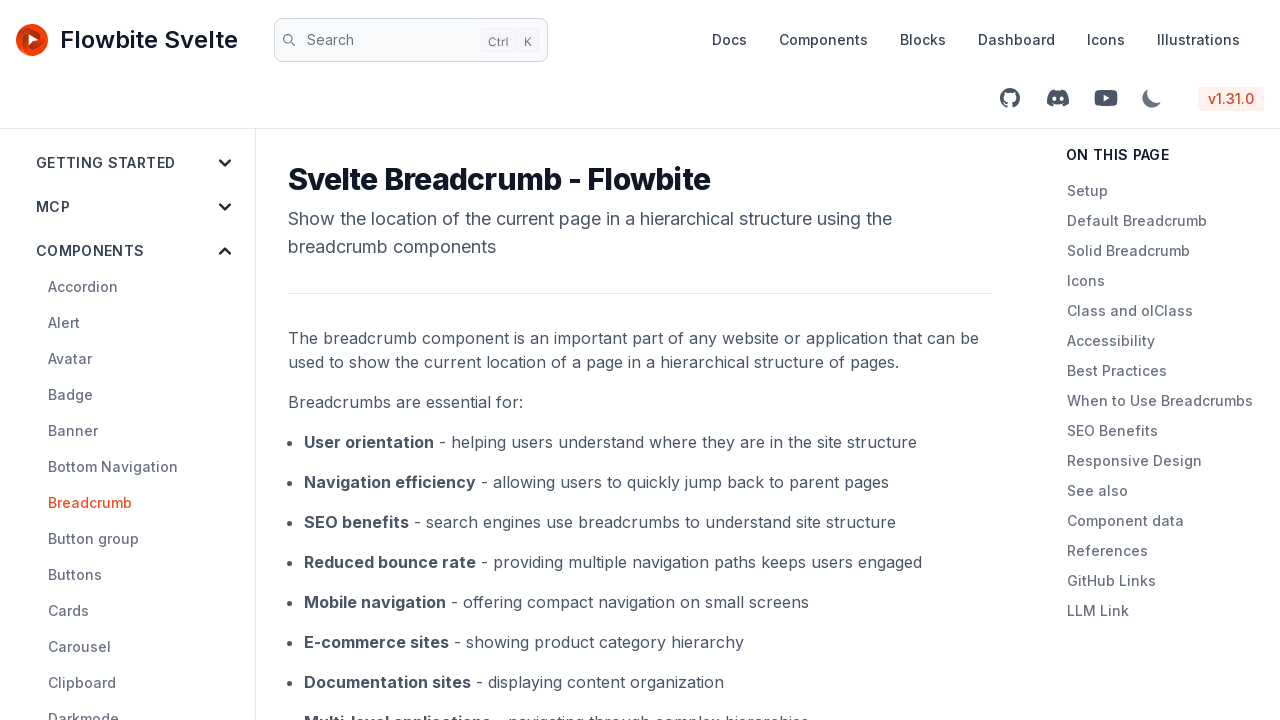

Verified h1 heading is present on the page
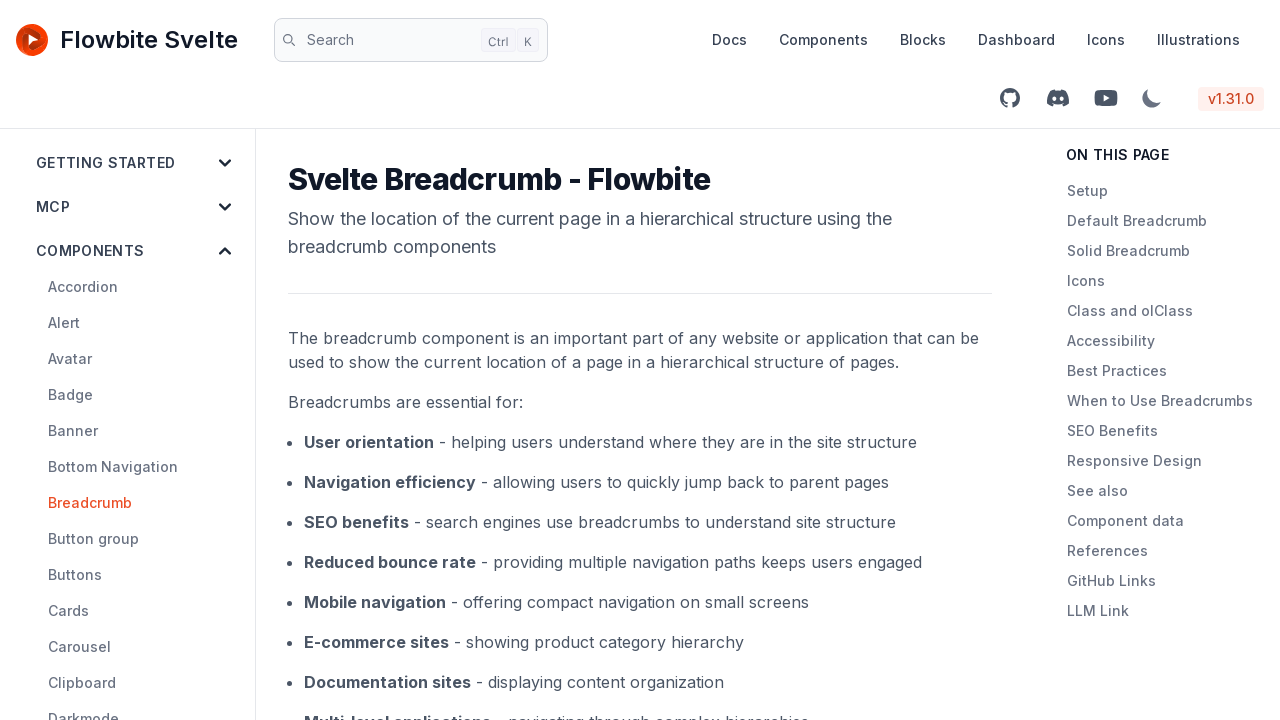

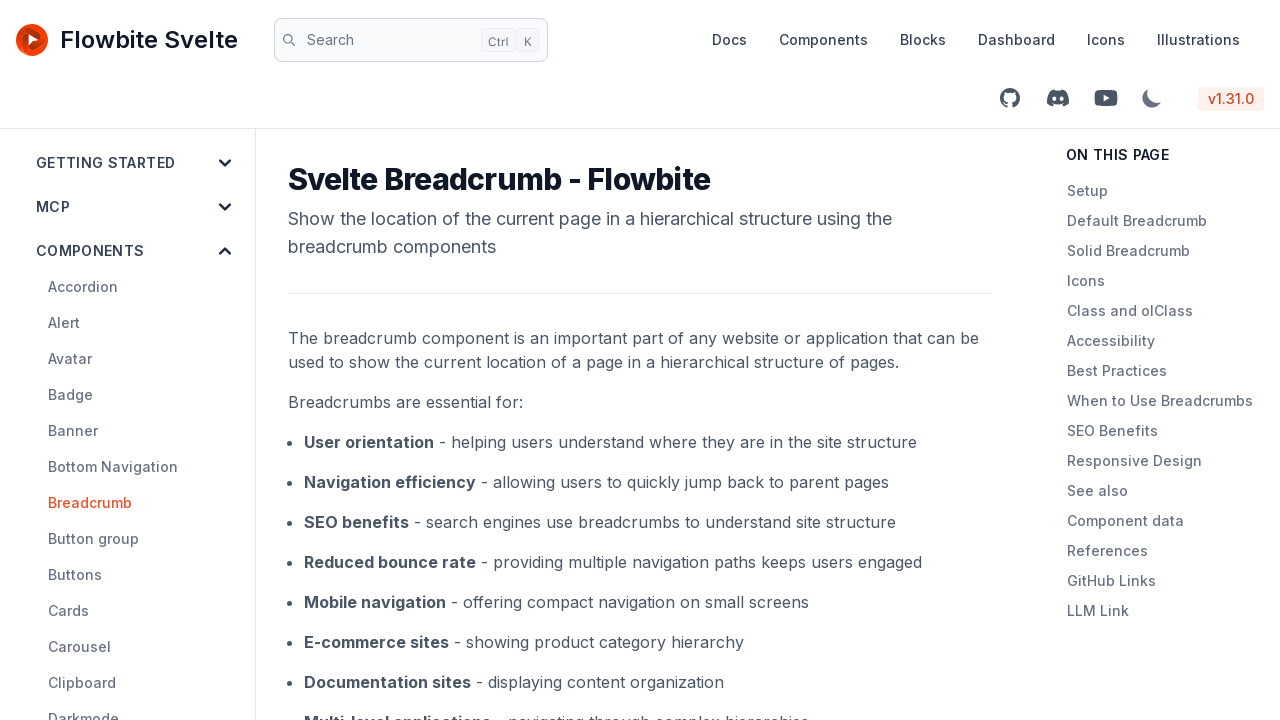